Tests that clicking the subscribe button without entering an email shows an error message "Заполните электронную почту" (Fill in your email)

Starting URL: https://www.lamoda.by

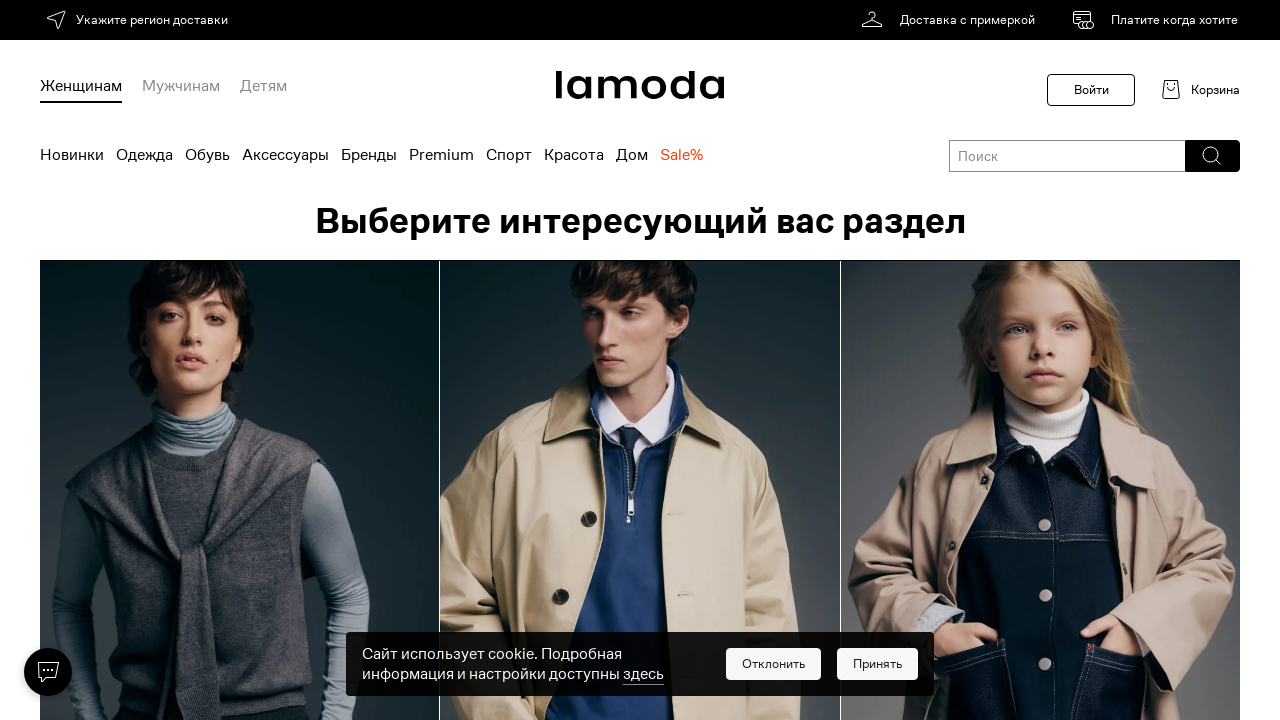

Scrolled to bottom of page to find subscribe section
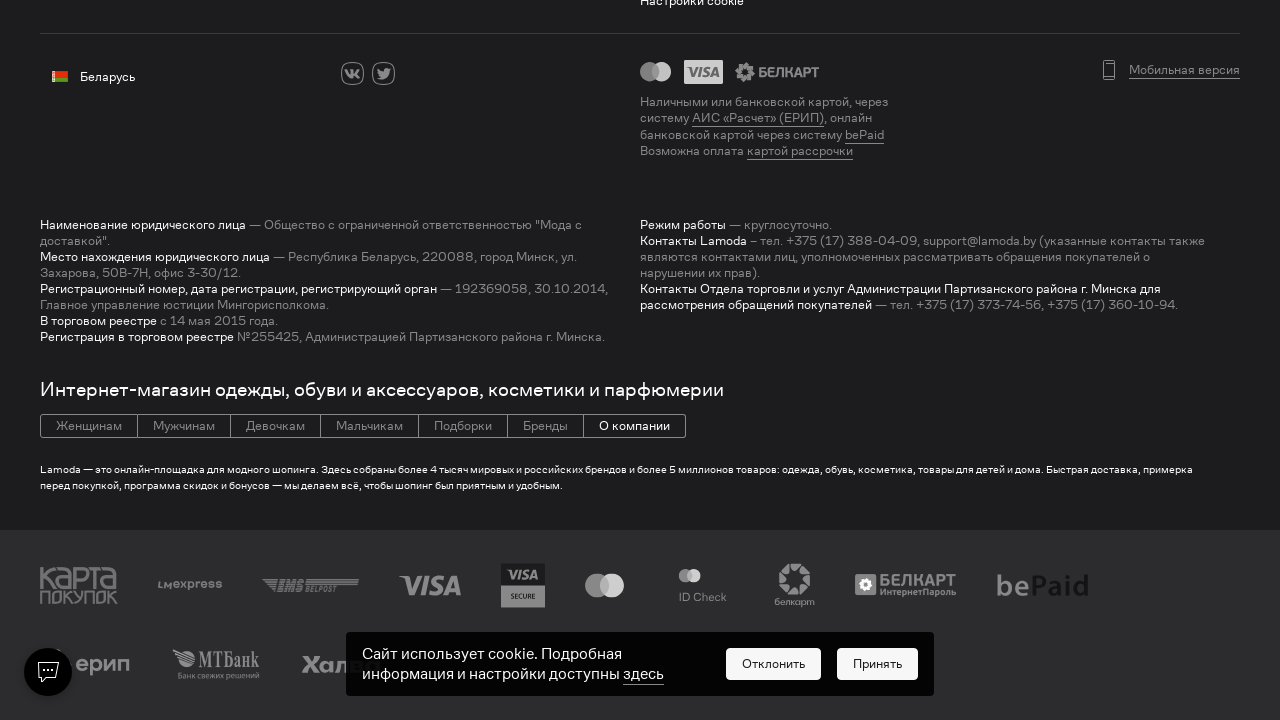

Clicked 'Подписаться' (Subscribe) button without entering email at (408, 704) on text=Подписаться
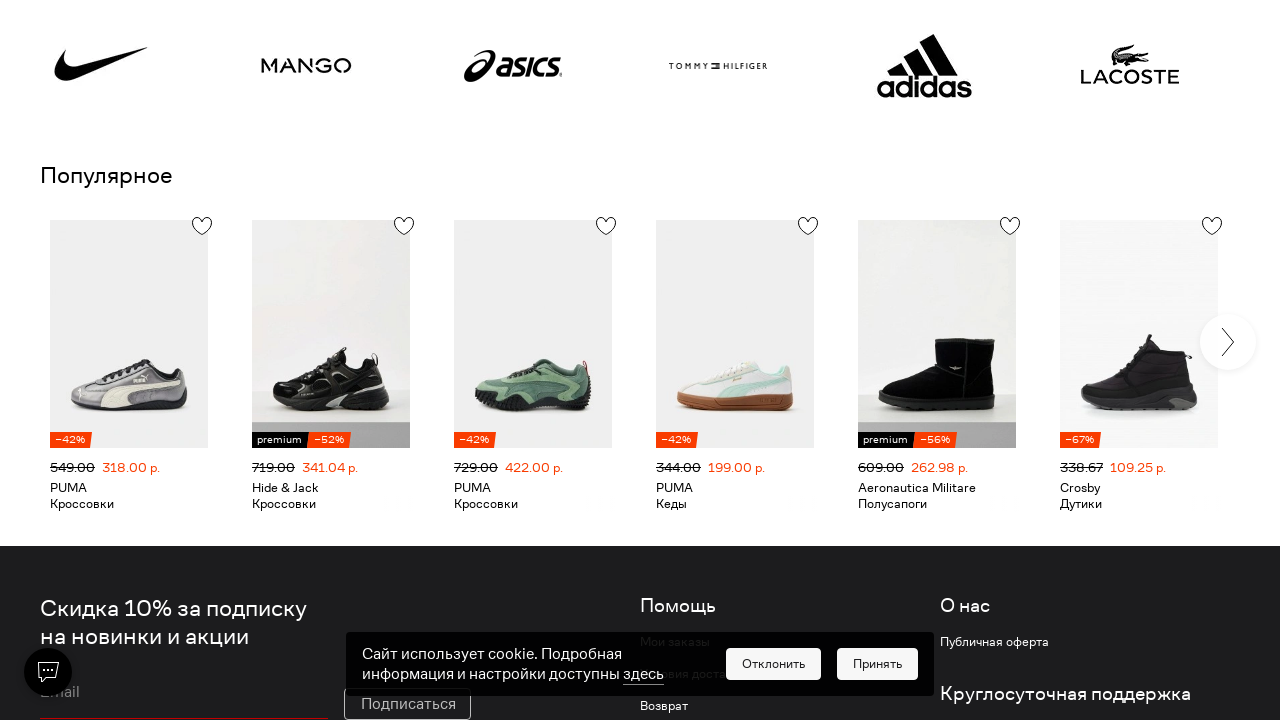

Error message 'Заполните электронную почту' (Fill in your email) appeared
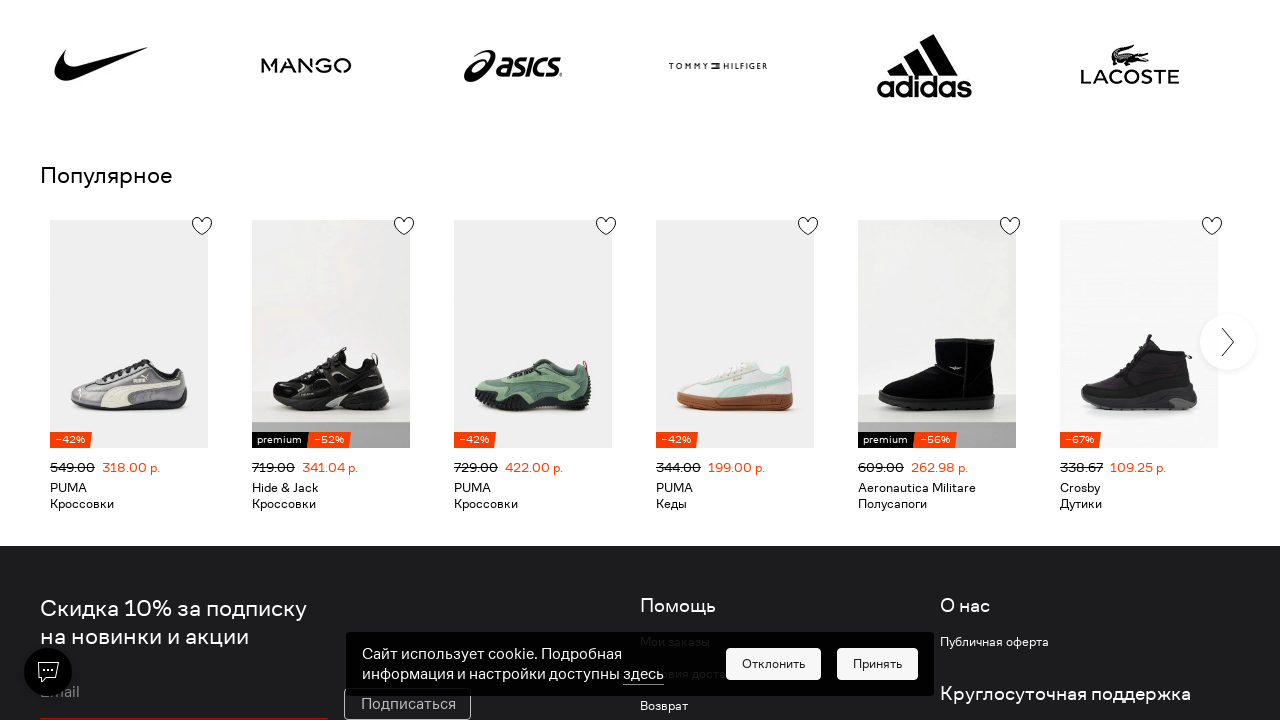

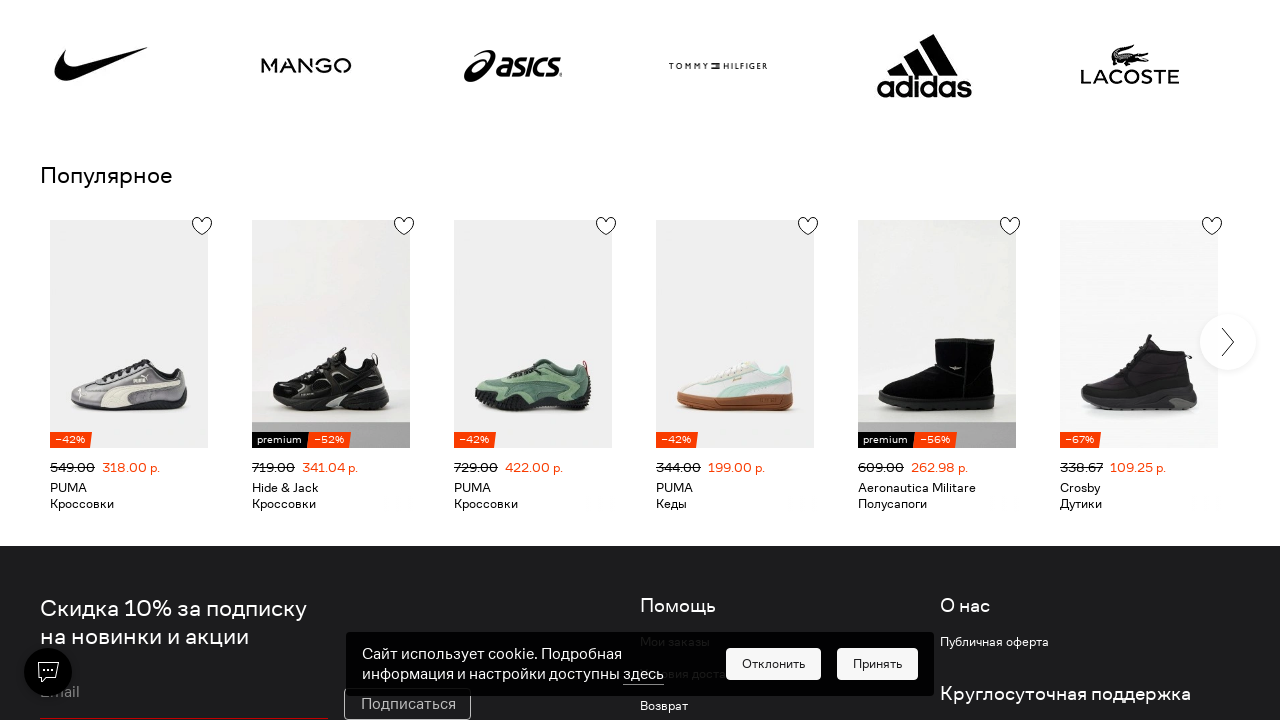